Navigates to the Demoblaze e-commerce demo website homepage to verify page loads successfully

Starting URL: https://www.demoblaze.com/index.html

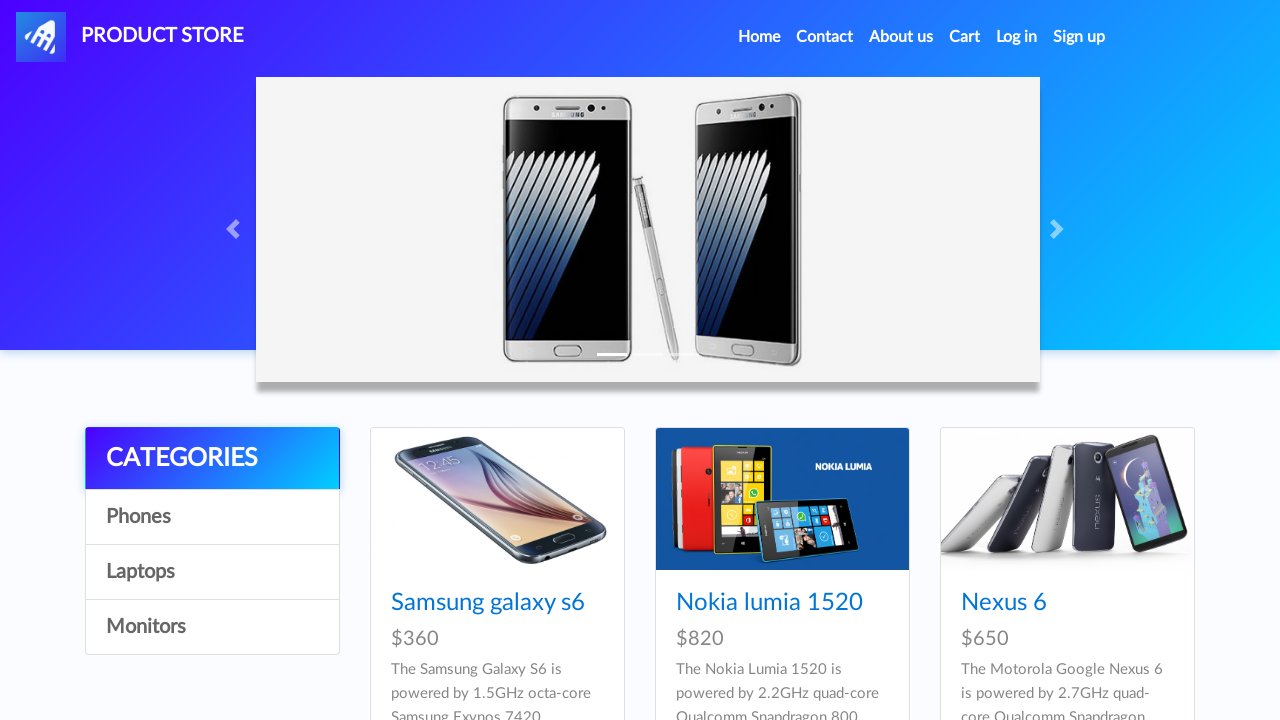

Waited for DOM content to load on Demoblaze homepage
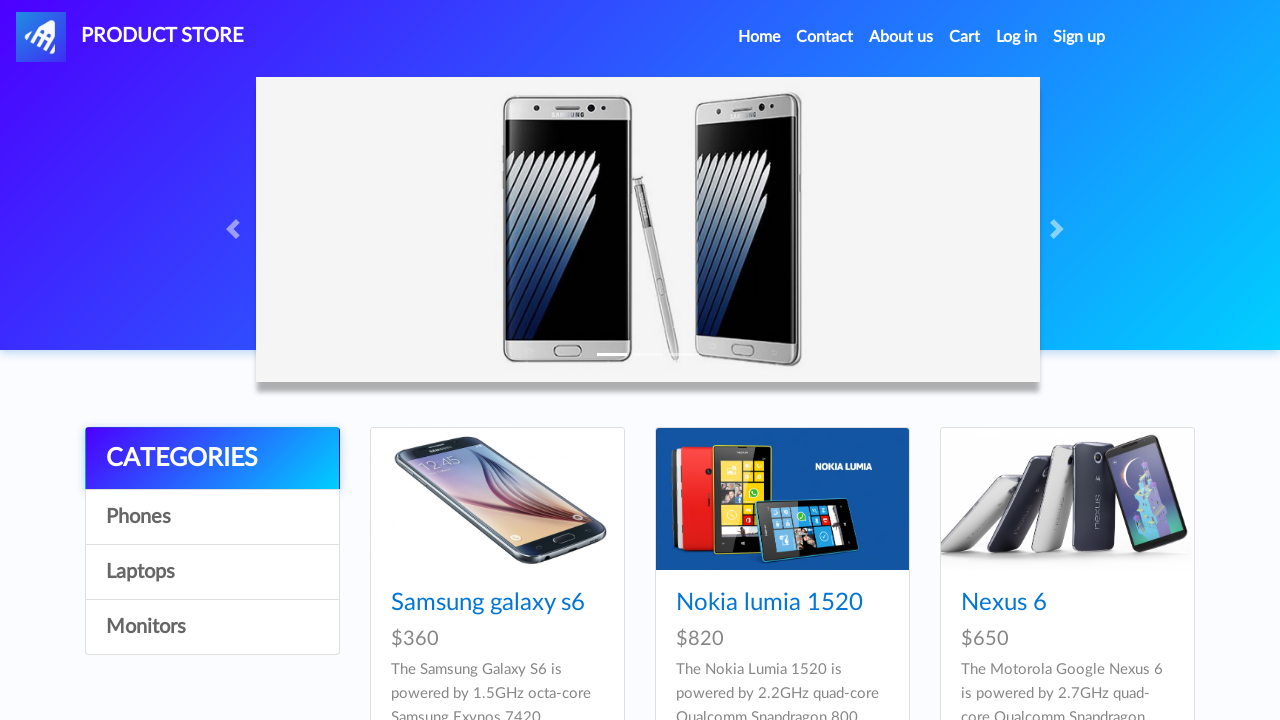

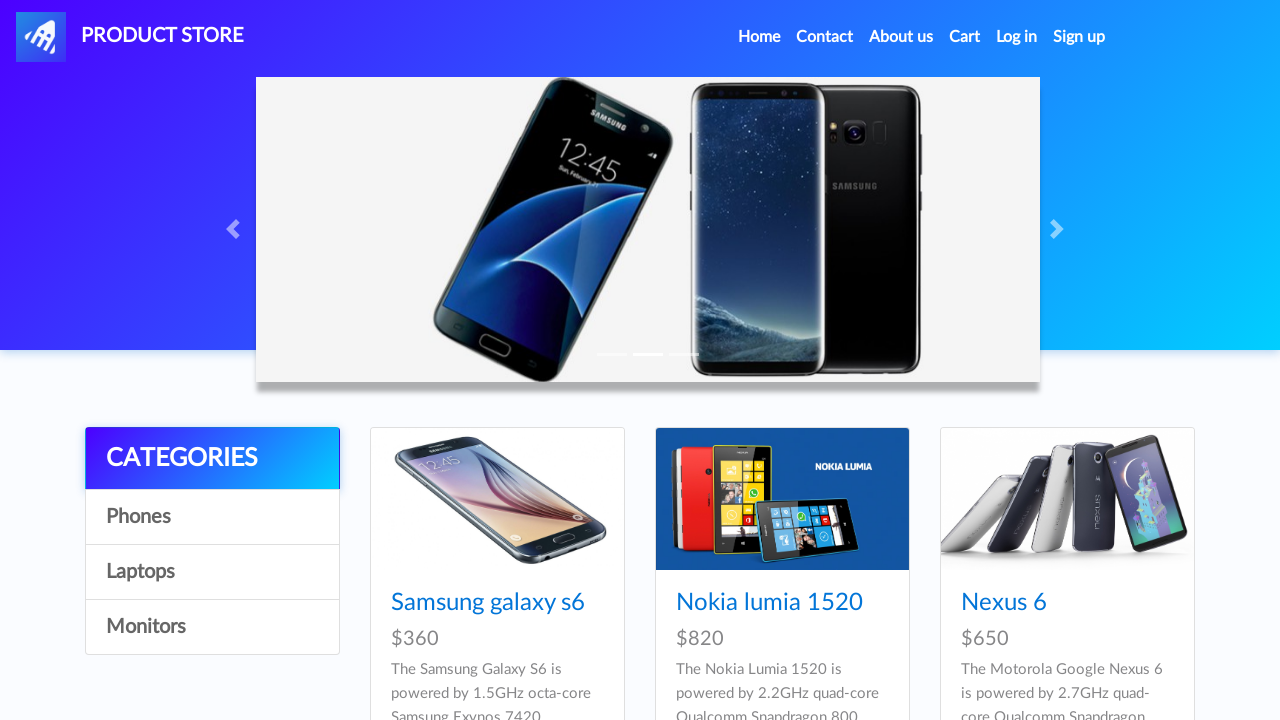